Navigates to a healthcare appointment demo site and clicks the "Make Appointment" button

Starting URL: https://katalon-demo-cura.herokuapp.com/

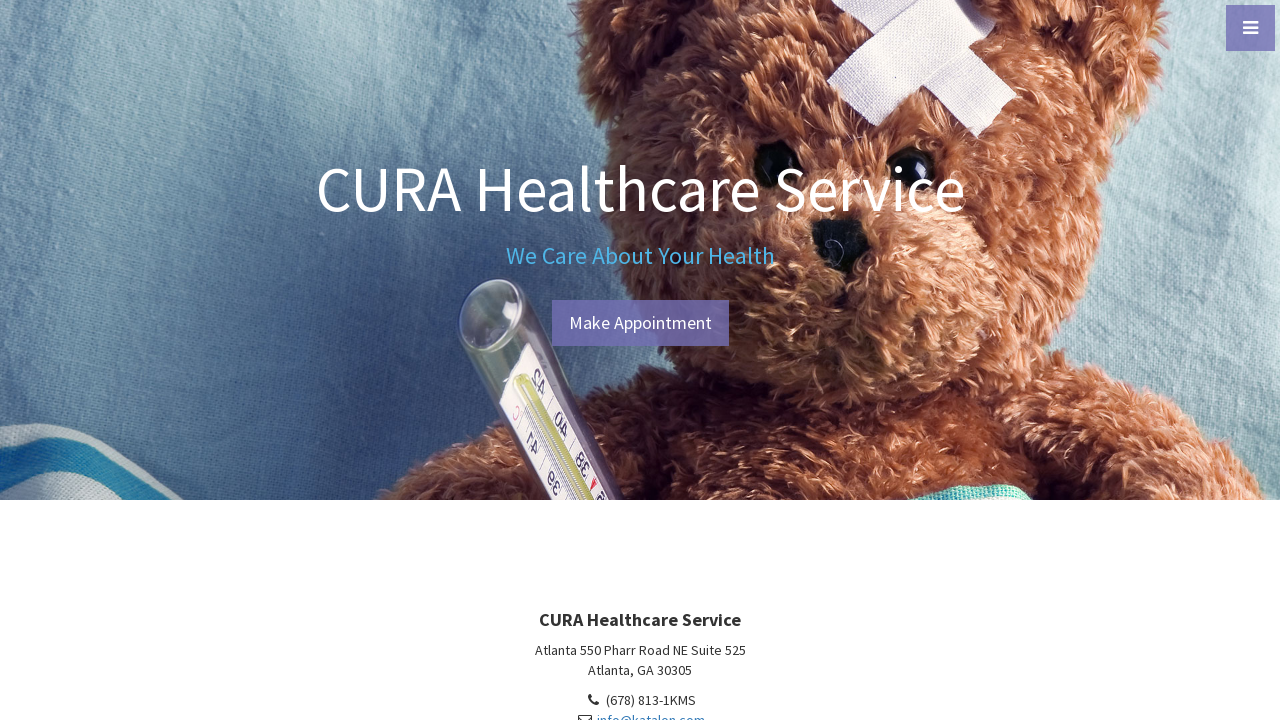

Navigated to healthcare appointment demo site
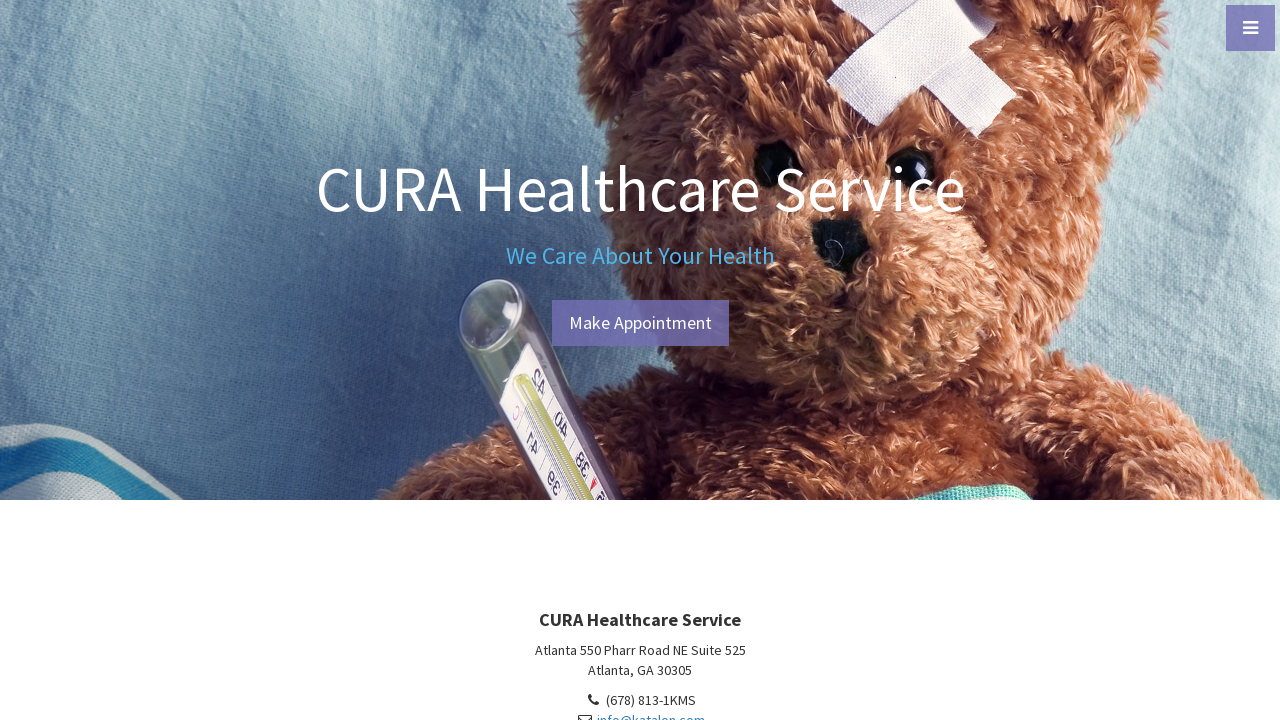

Clicked the 'Make Appointment' button by ID at (640, 323) on #btn-make-appointment
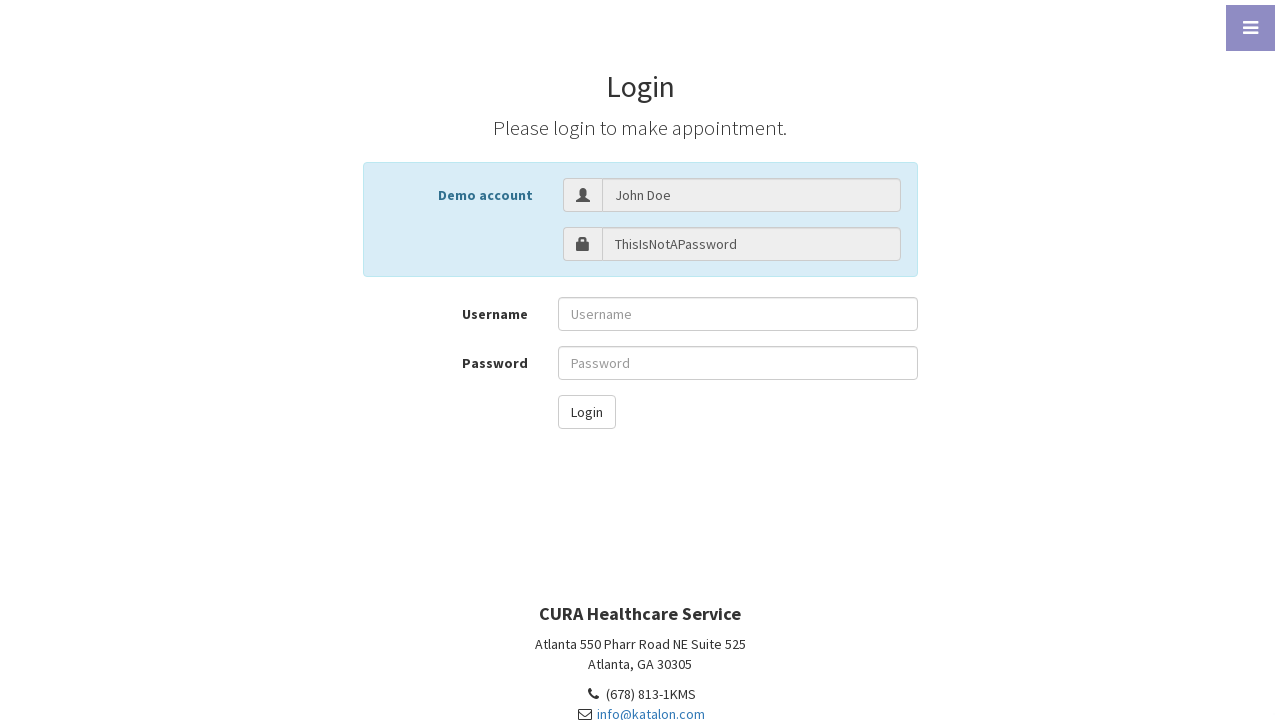

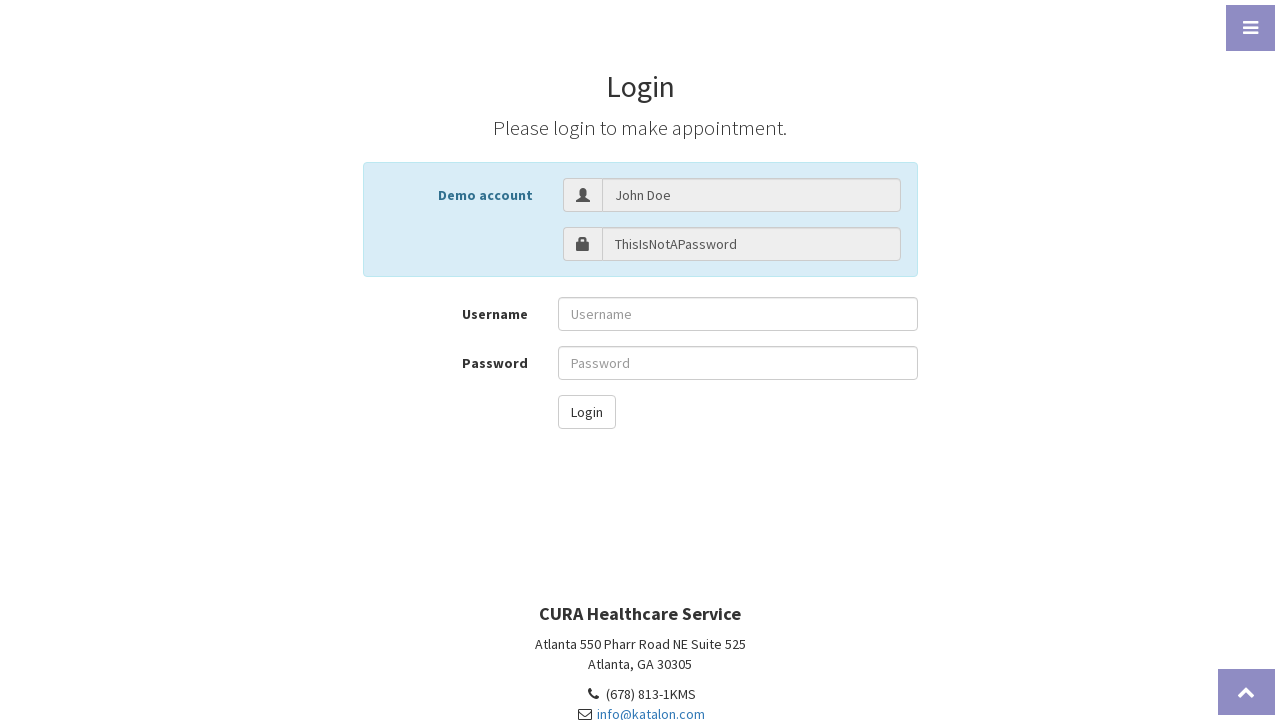